Tests date picker functionality by filling a date value in mm/dd/yyyy format into the datepicker input field

Starting URL: https://testautomationpractice.blogspot.com

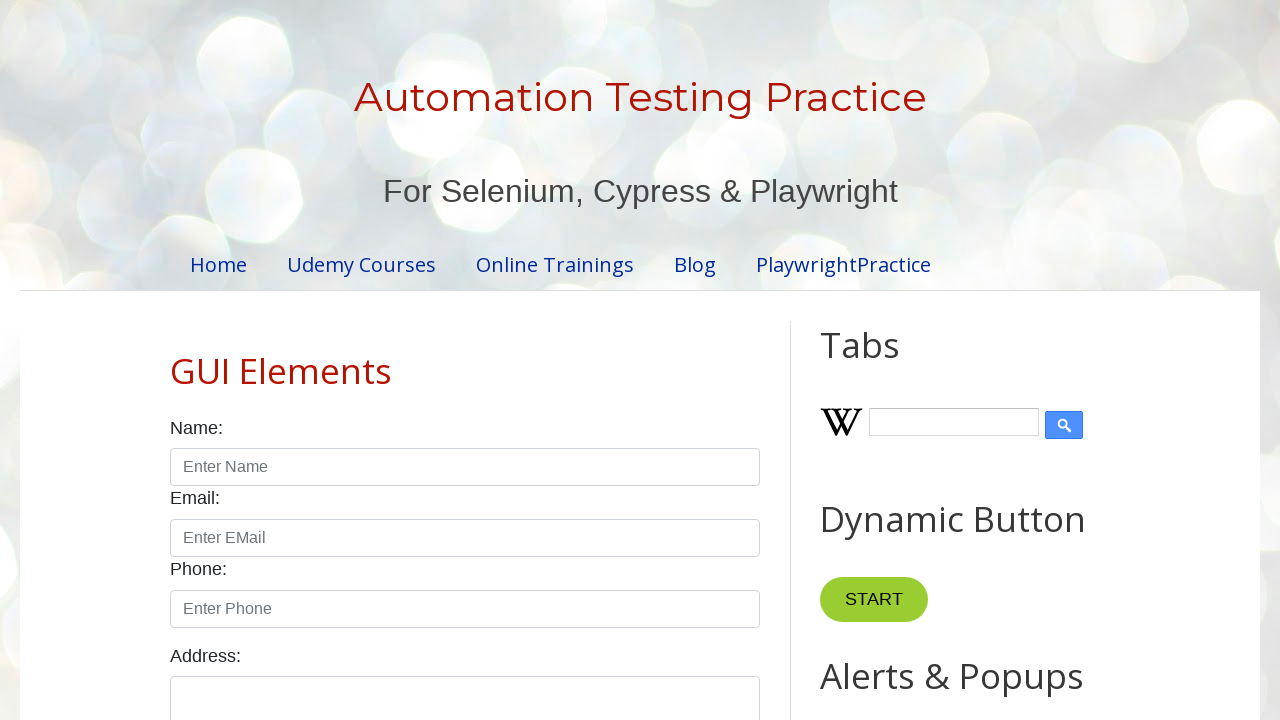

Navigated to test automation practice website
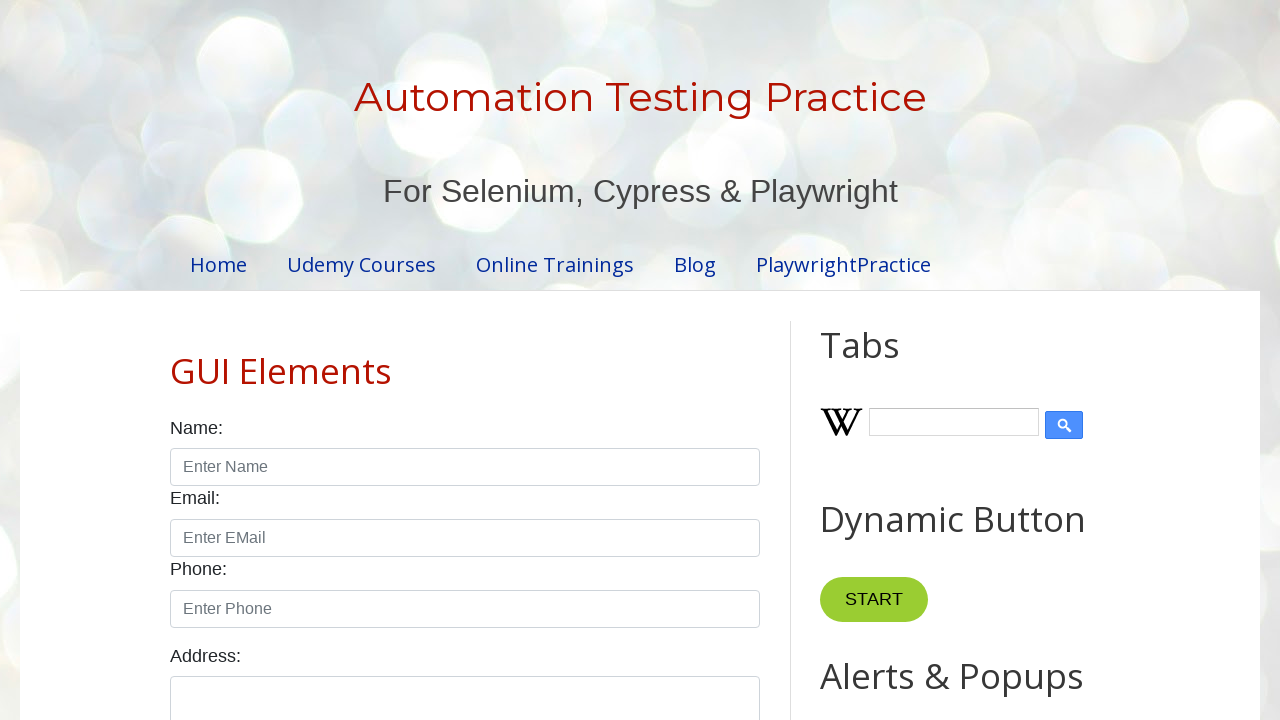

Filled date picker with date value 03/22/2025 in mm/dd/yyyy format on #datepicker
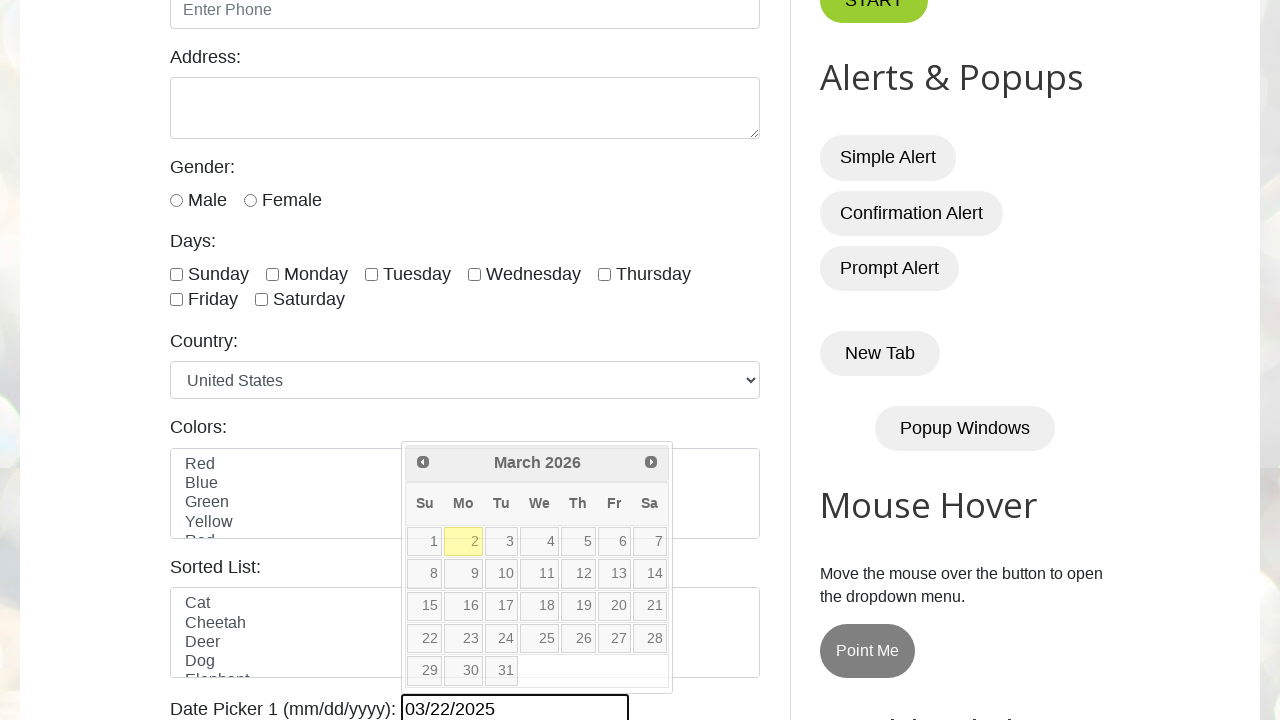

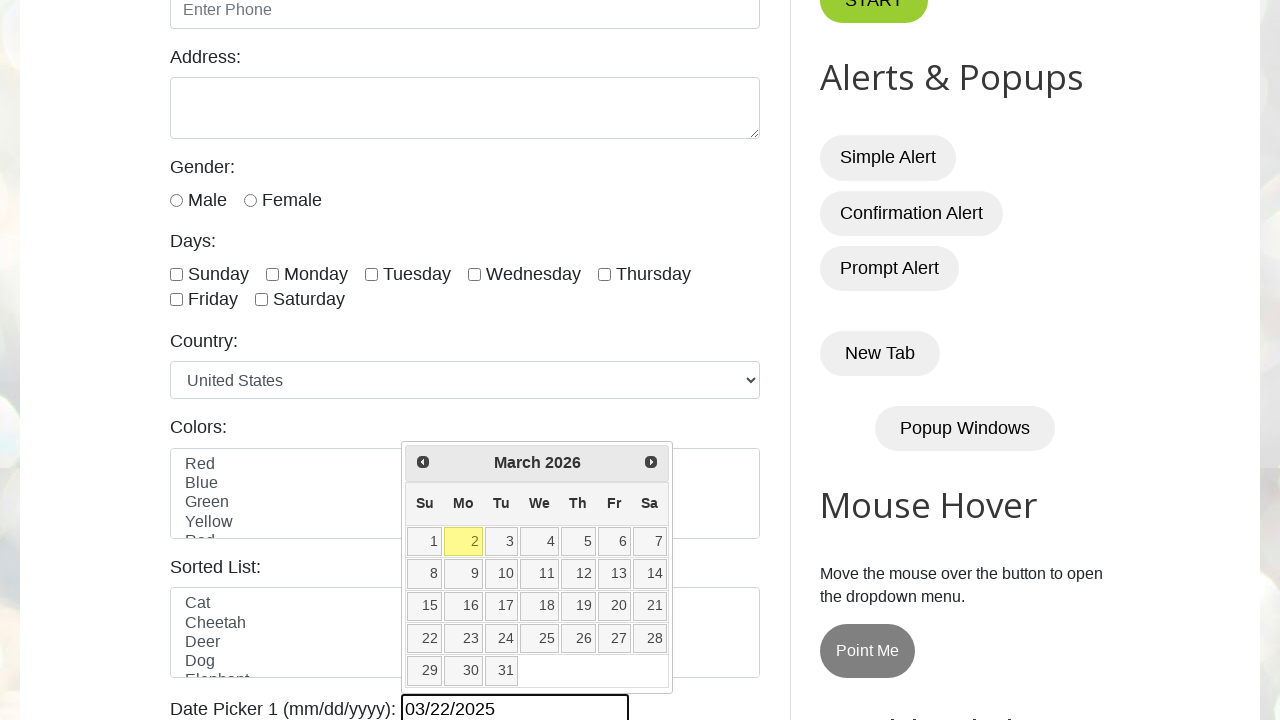